Tests that submitting registration form with all empty fields displays an error message

Starting URL: https://www.sharelane.com/cgi-bin/register.py

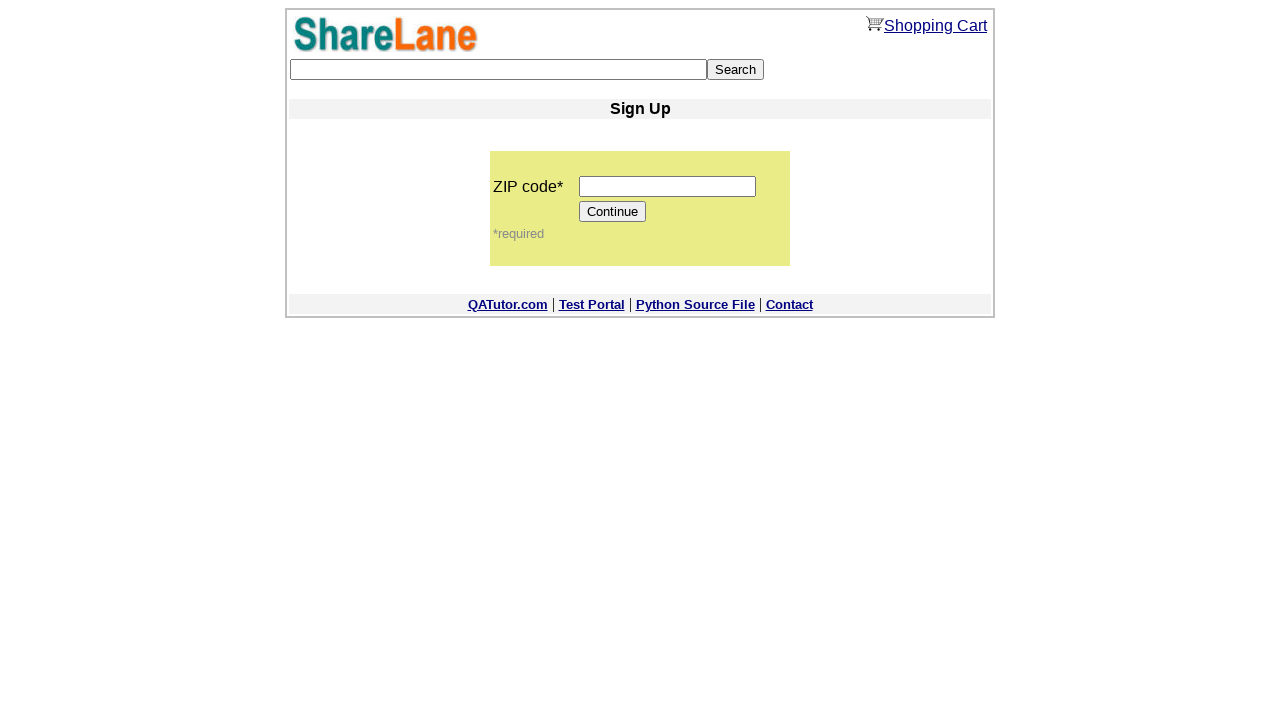

Filled zip code field with '12345' on input[name='zip_code']
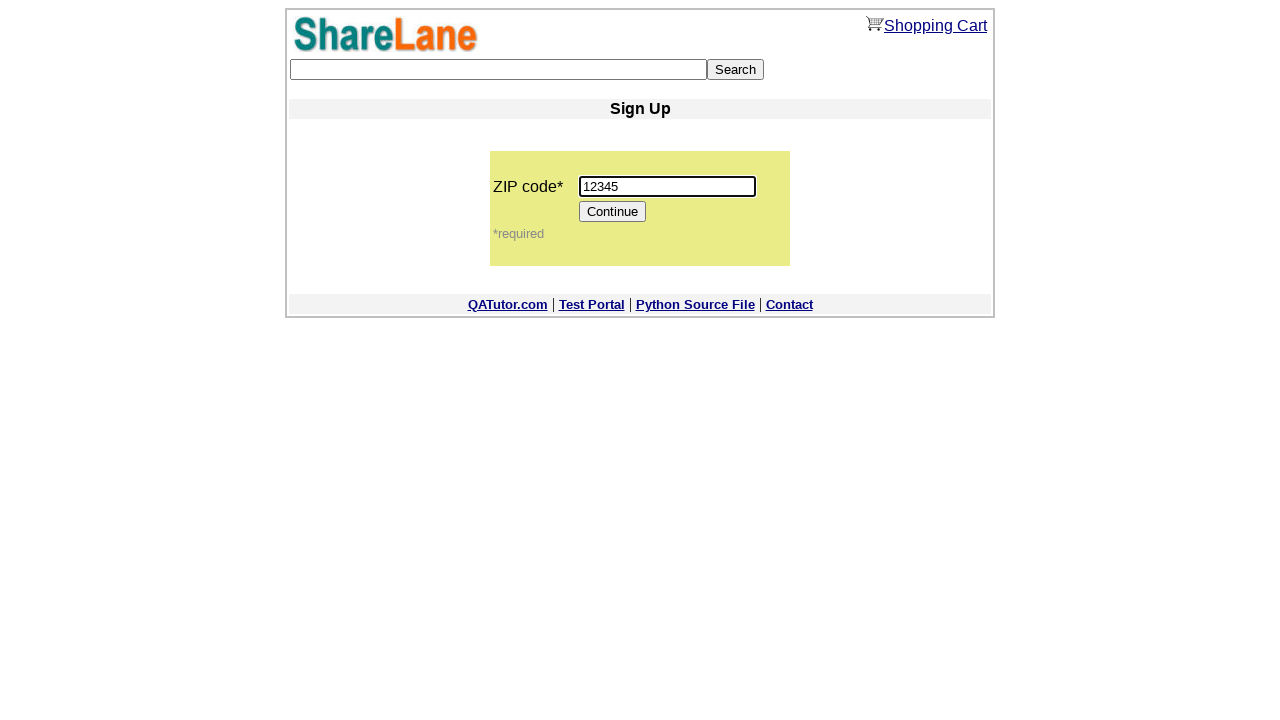

Clicked Continue button to proceed to registration form at (613, 212) on input[value='Continue']
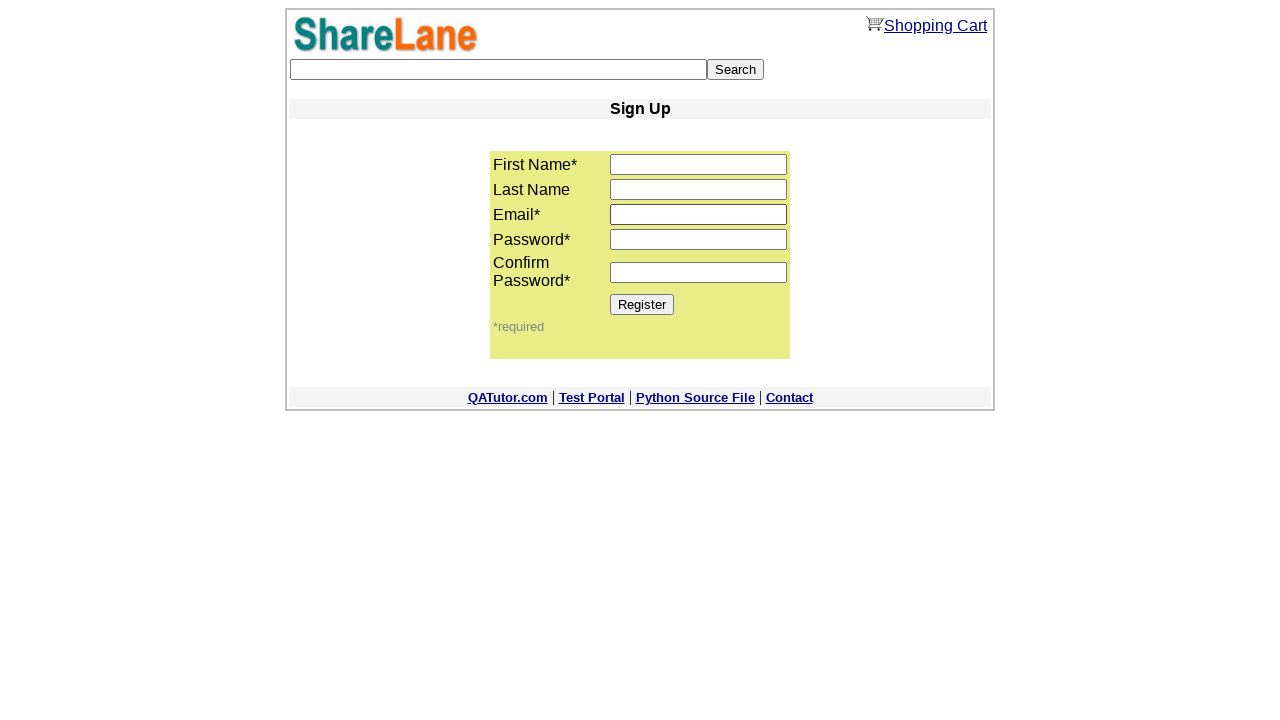

Registration form loaded
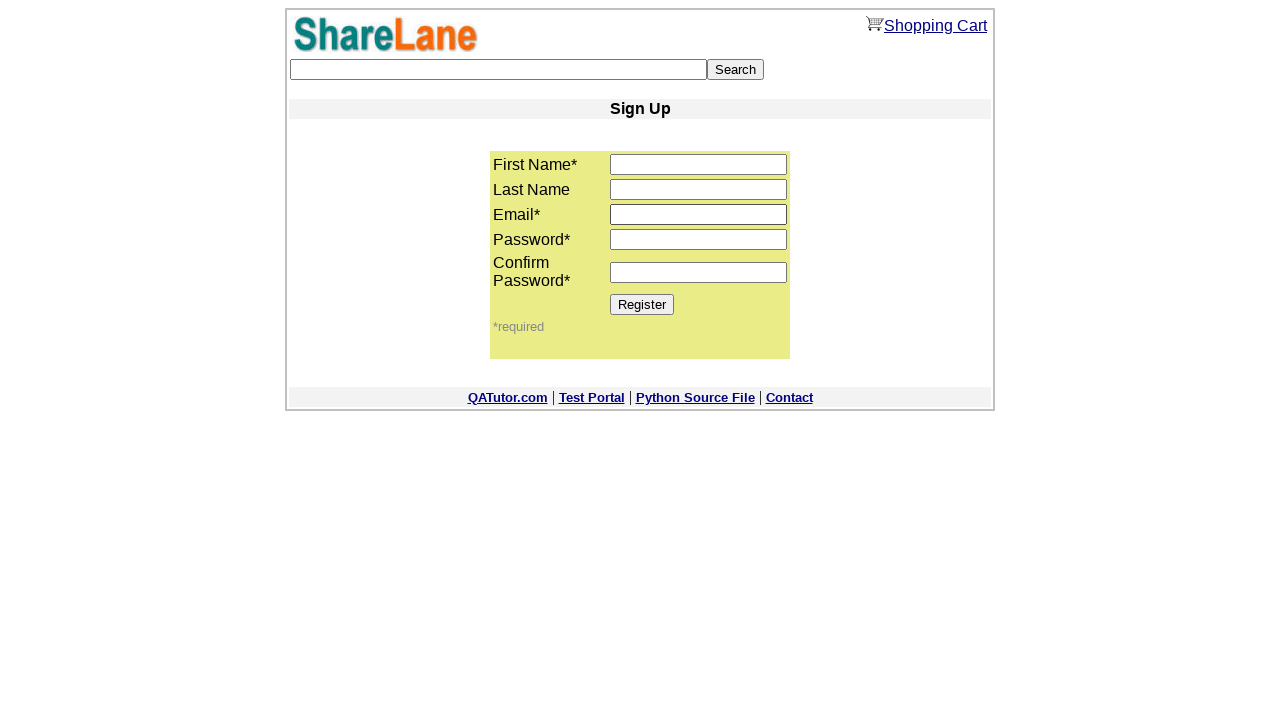

Cleared first name field on input[name='first_name']
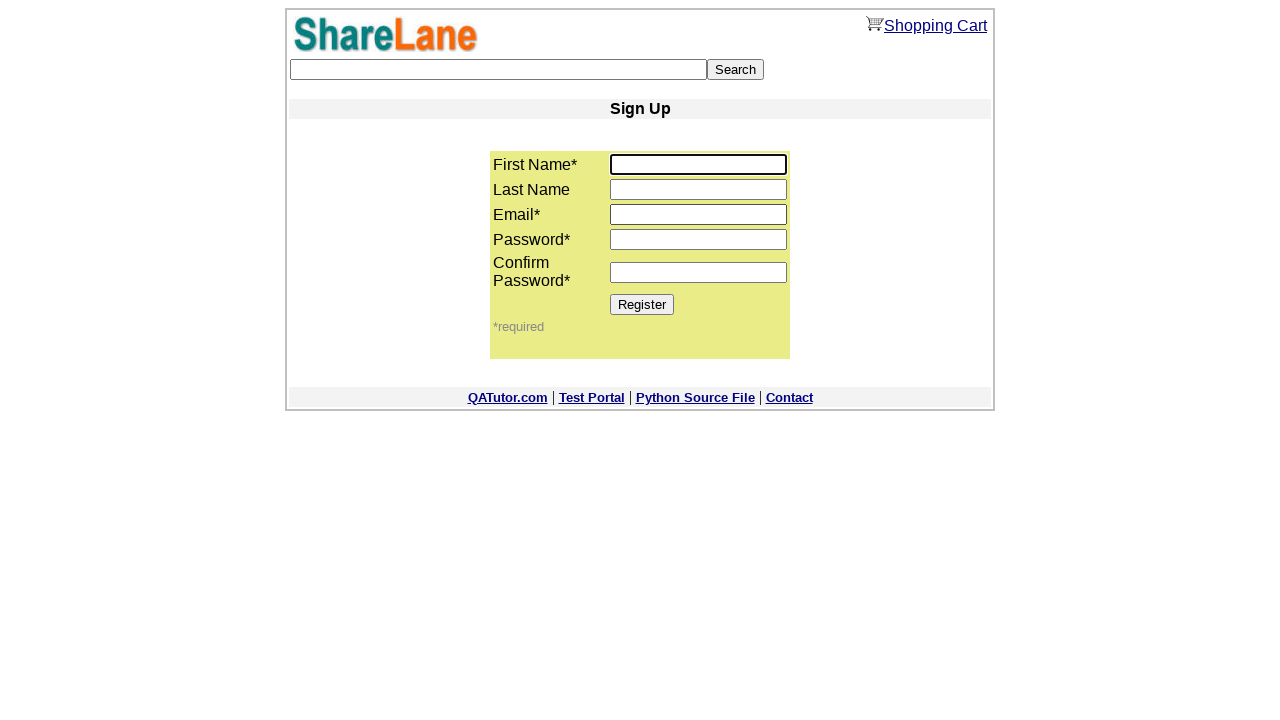

Cleared last name field on input[name='last_name']
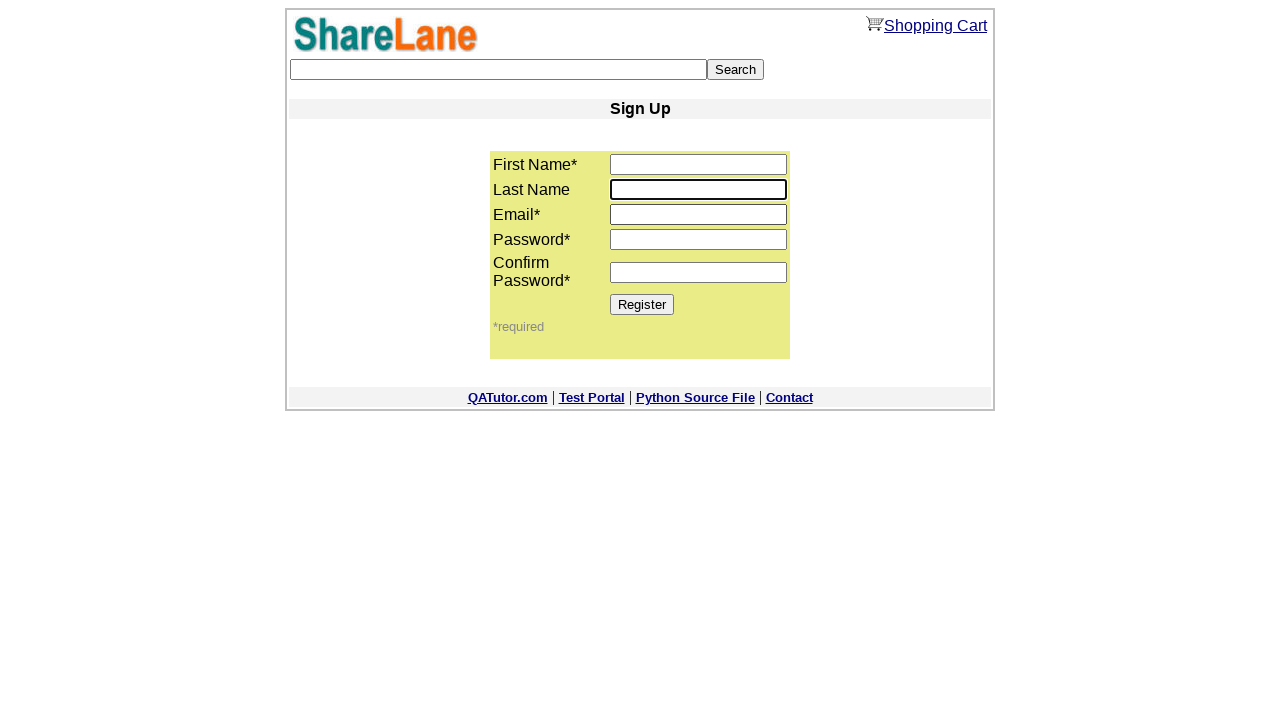

Cleared email field on input[name='email']
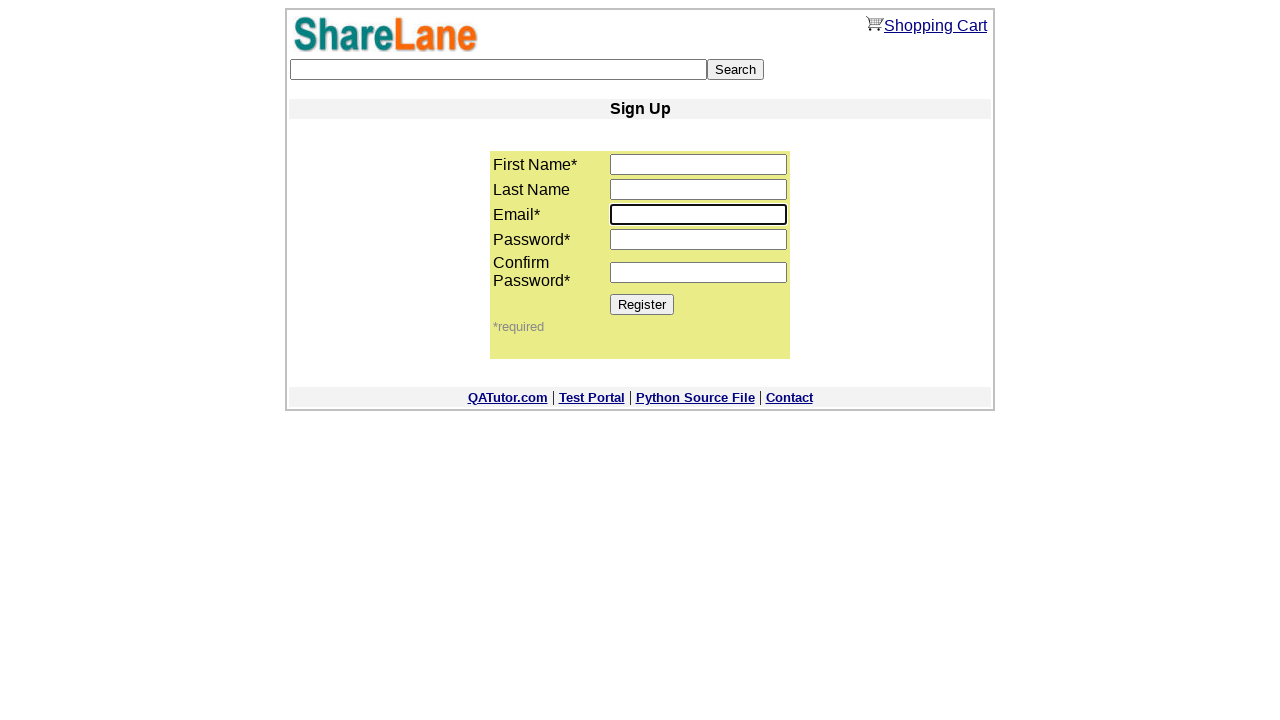

Cleared password field on input[name='password1']
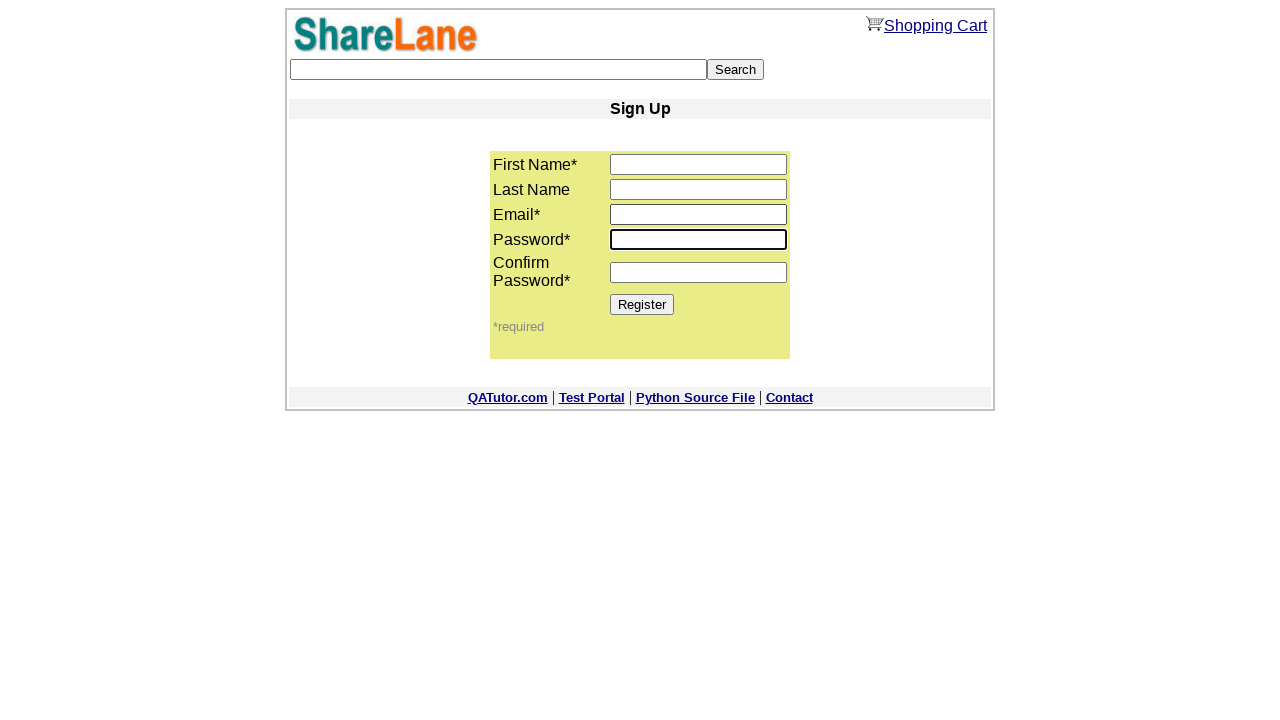

Cleared password confirmation field on input[name='password2']
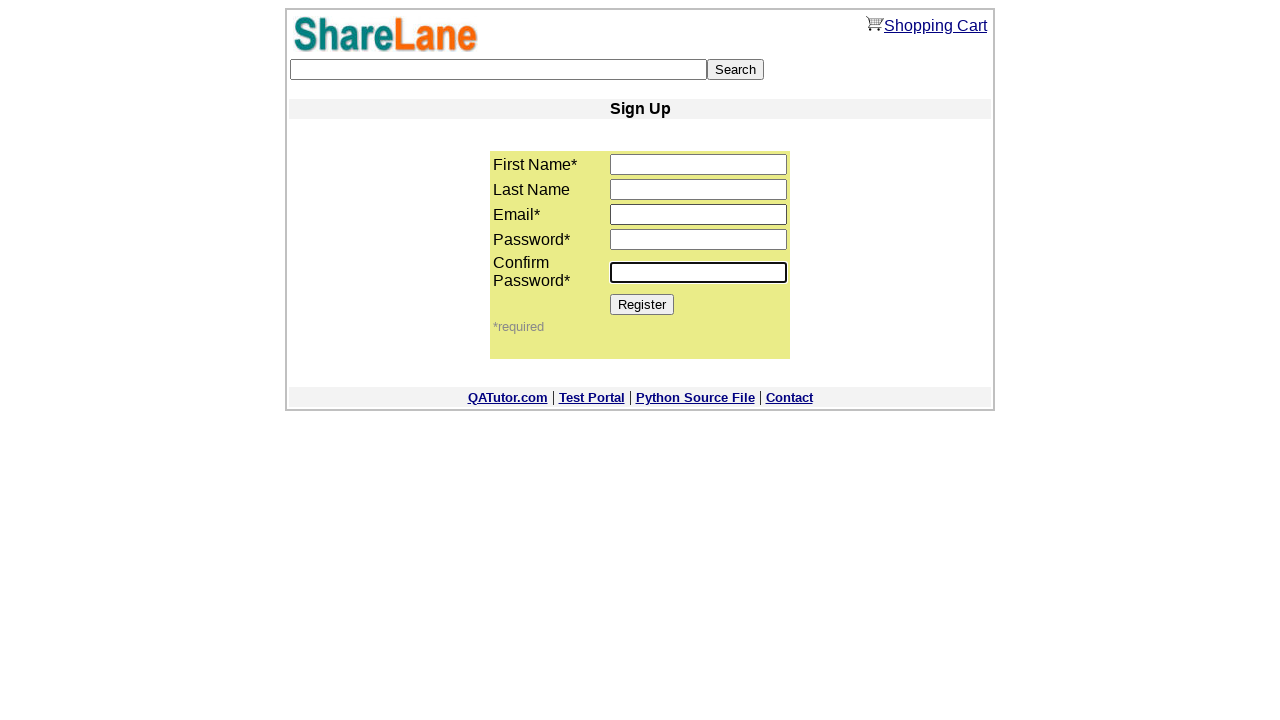

Clicked Register button with all empty fields at (642, 304) on input[value='Register']
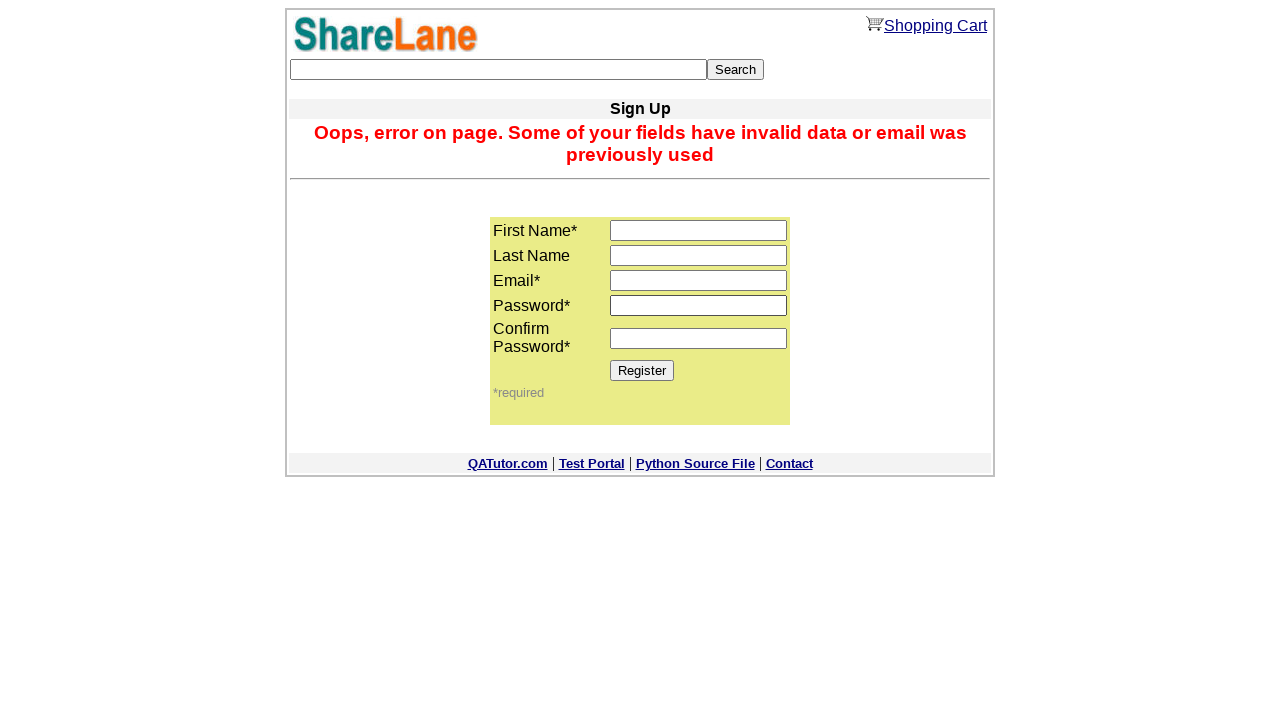

Error message displayed after submitting empty registration form
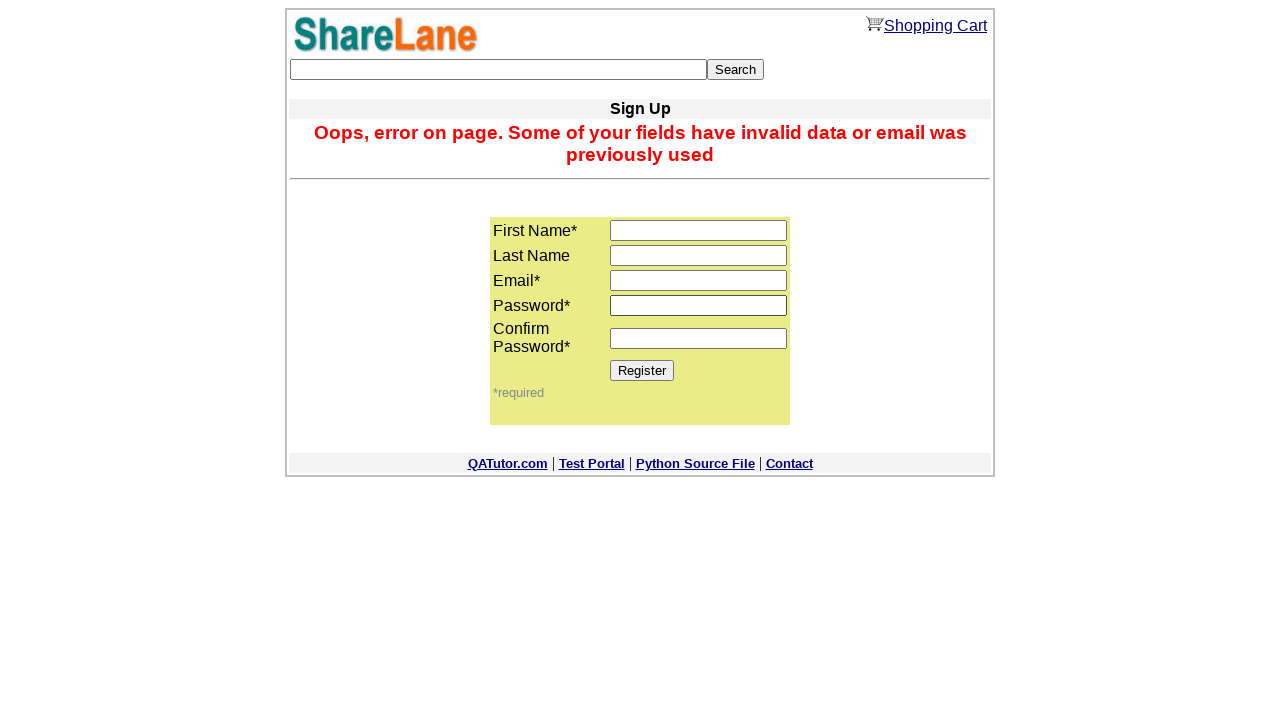

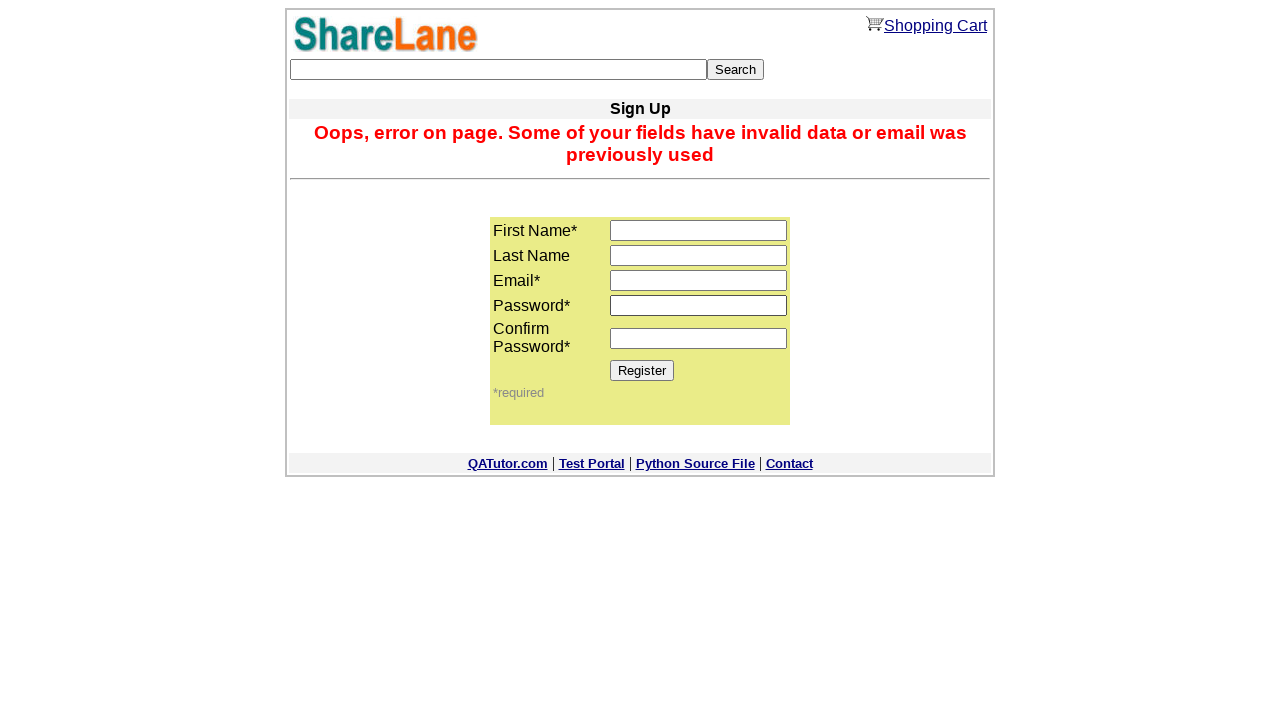